Tests navigation to the user registration page by clicking the Sign up link

Starting URL: https://realworld.qa.guru/

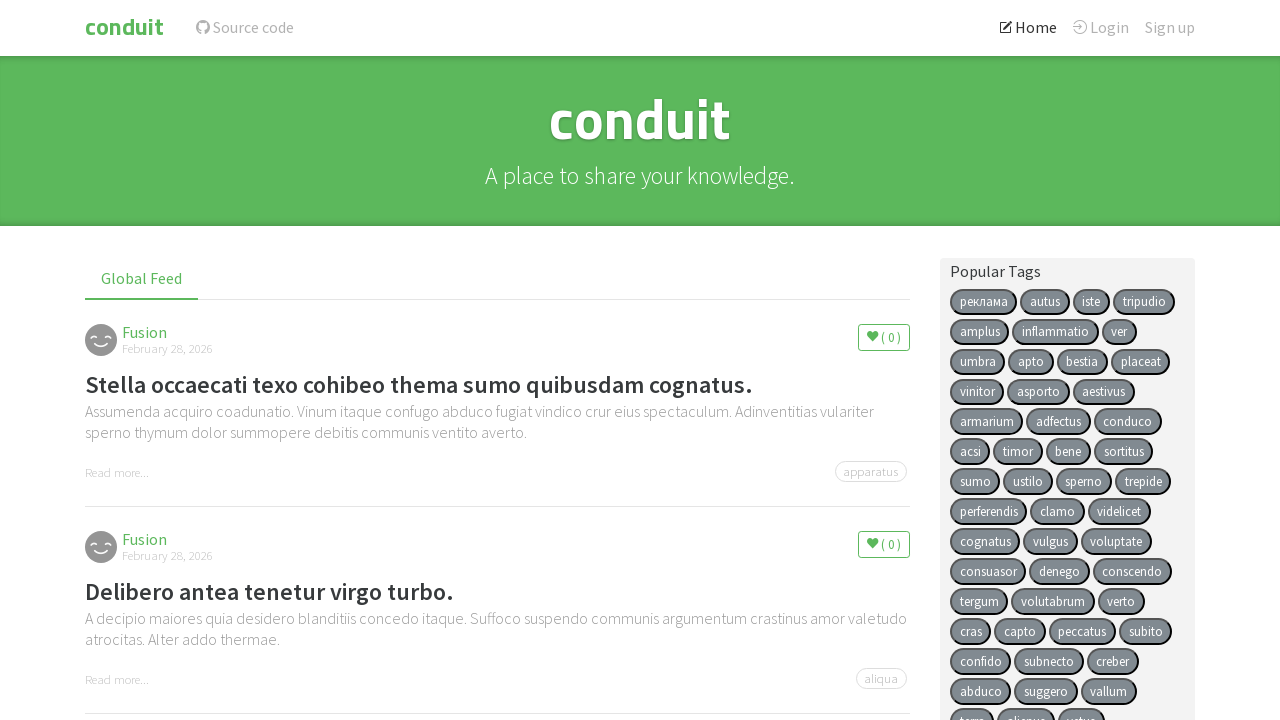

Navigated to https://realworld.qa.guru/
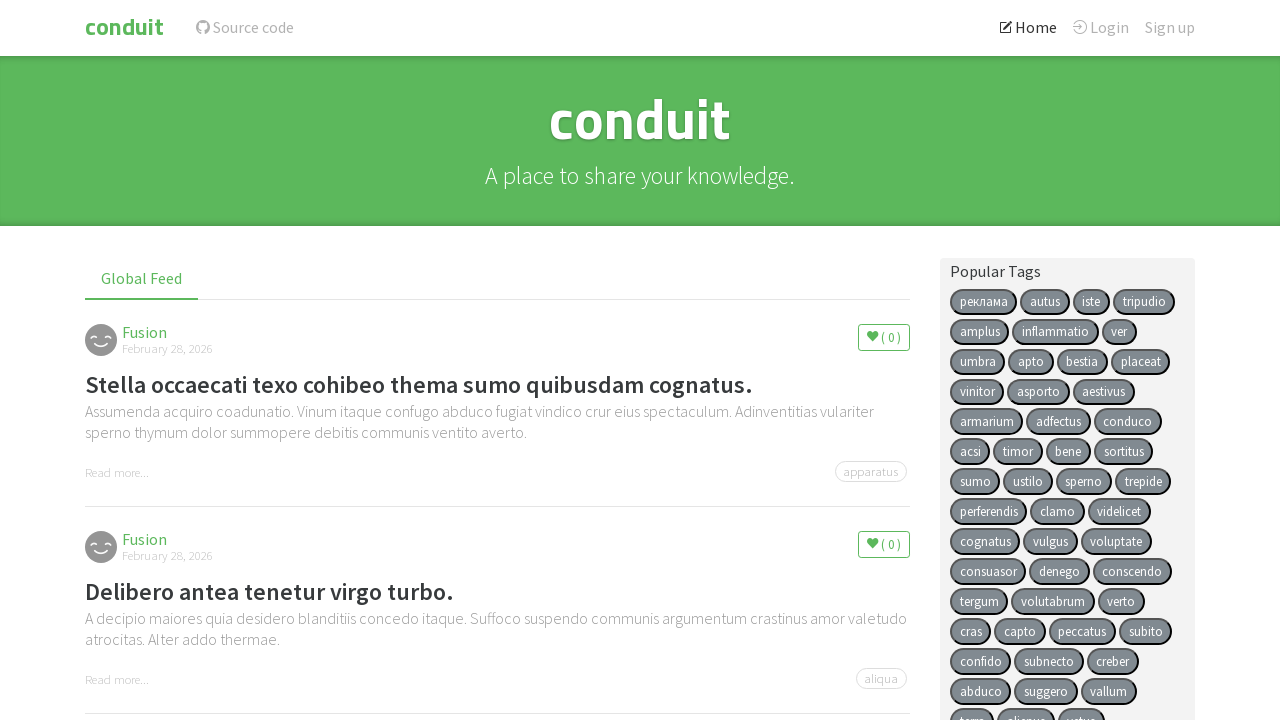

Clicked Sign up link to navigate to user registration page at (1170, 27) on internal:role=link[name="Sign up"i]
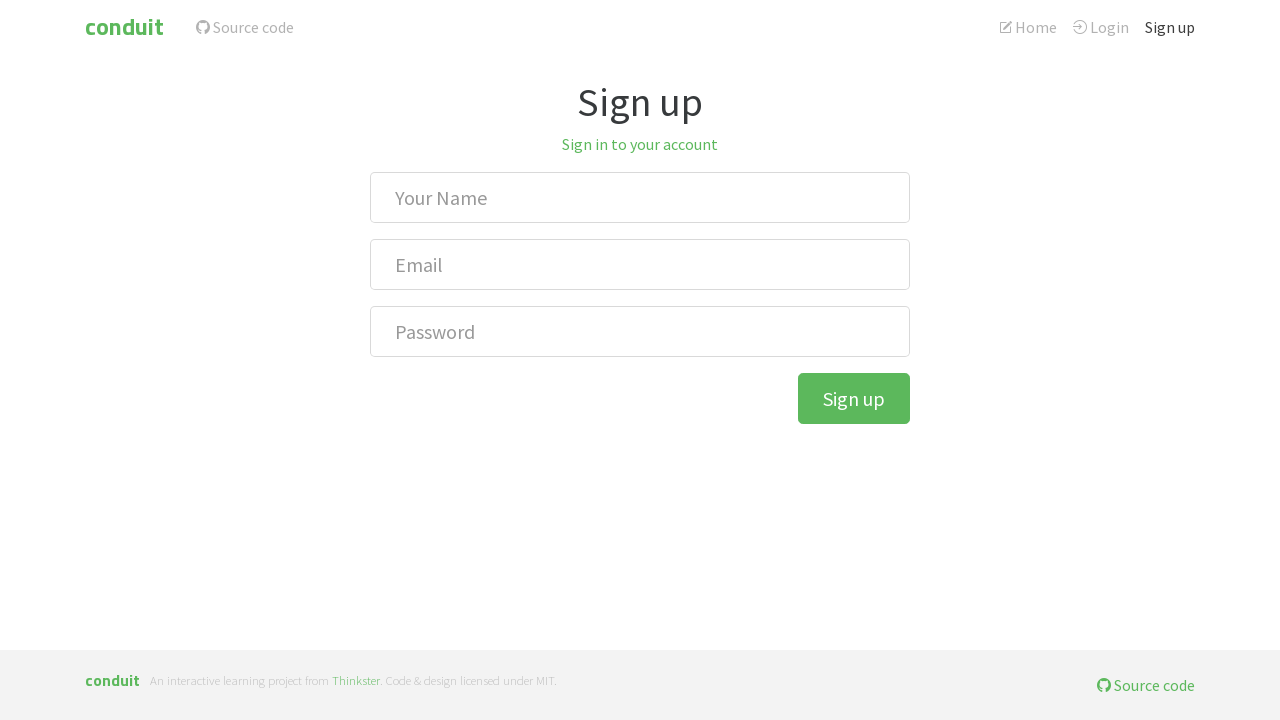

User registration page loaded successfully
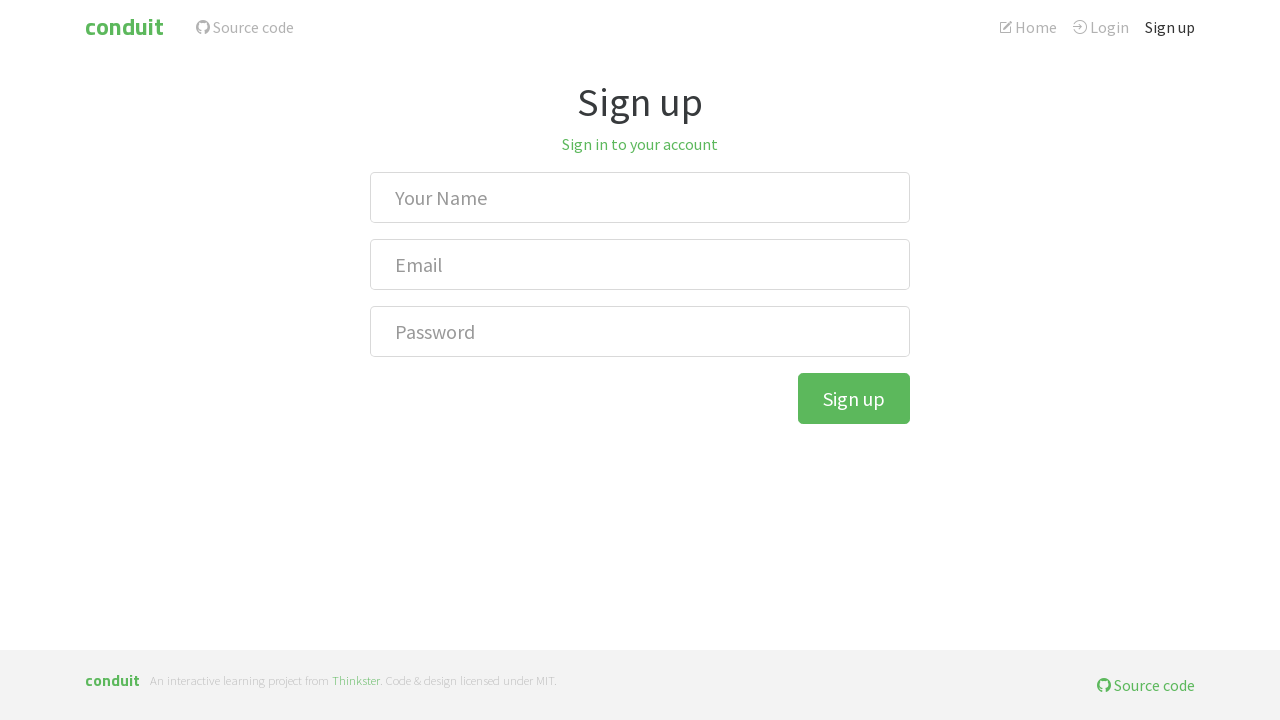

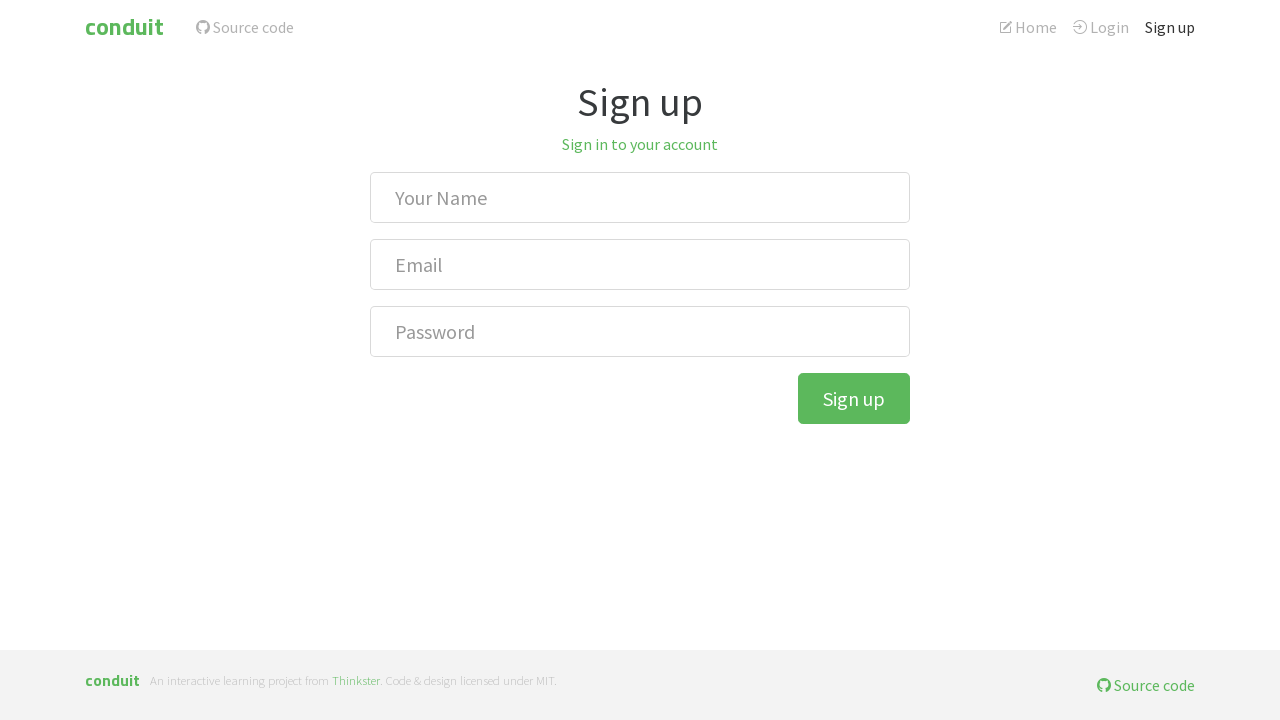